Tests handling of JavaScript confirm dialogs by clicking a button, accepting the alert, then solving a math captcha by reading a value from the page, calculating the result, and submitting it.

Starting URL: http://suninjuly.github.io/alert_accept.html

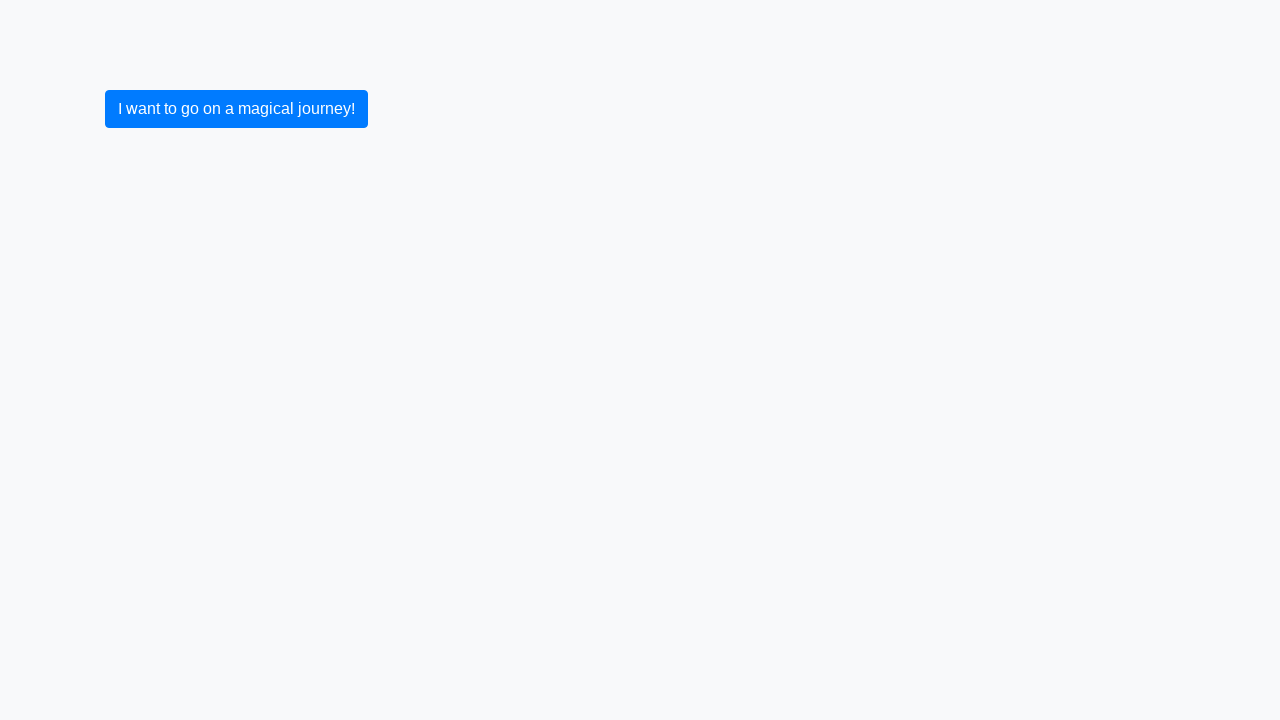

Set up dialog handler to accept confirm dialogs
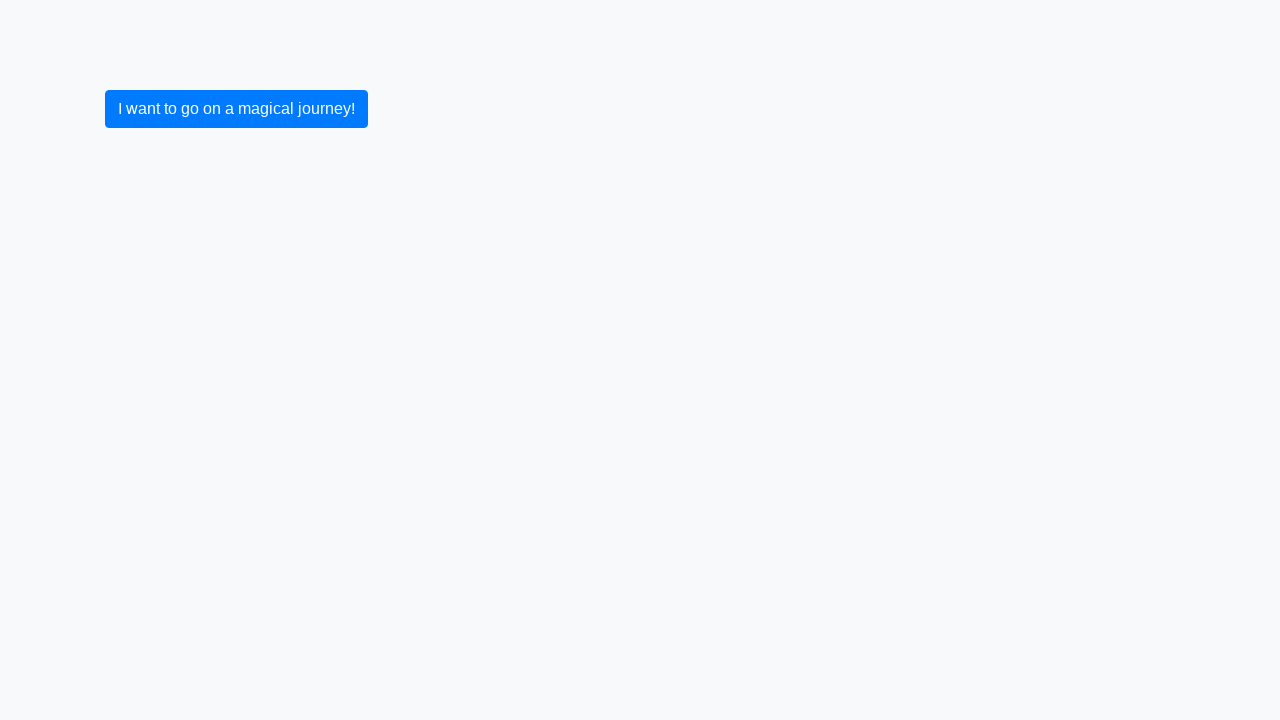

Clicked button to trigger confirm dialog at (236, 109) on button.btn
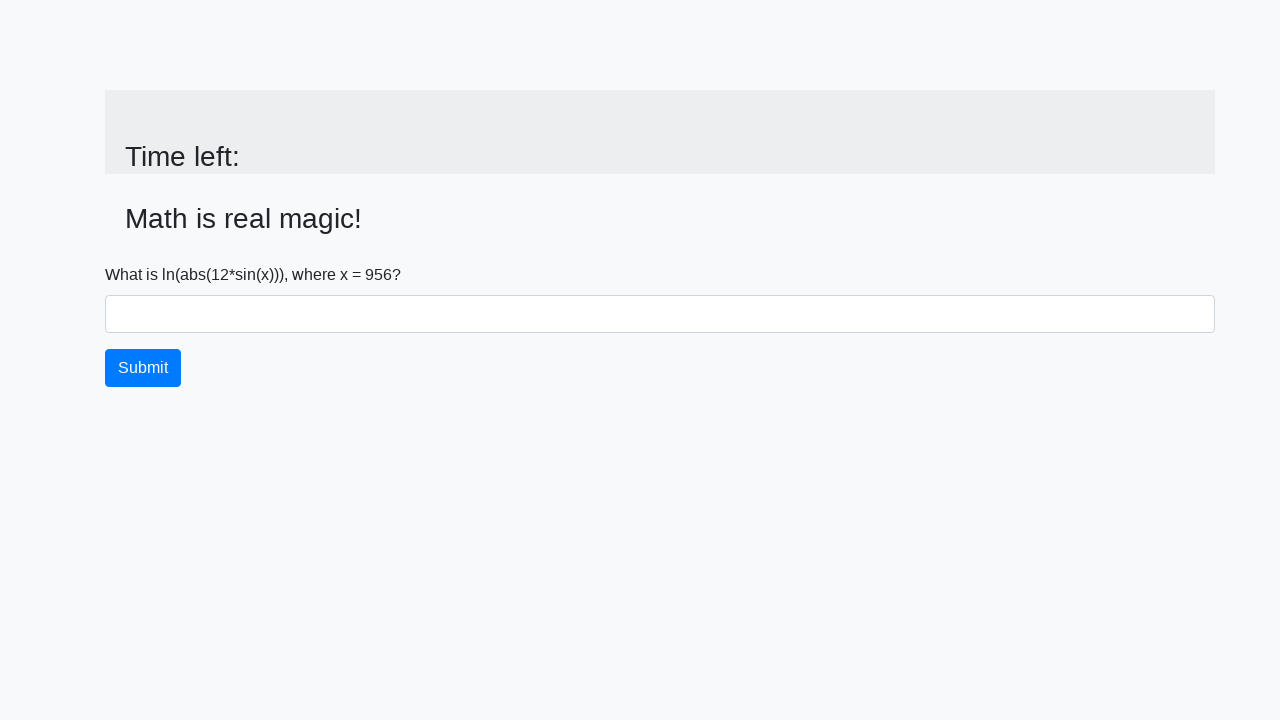

Dialog accepted and input_value element appeared
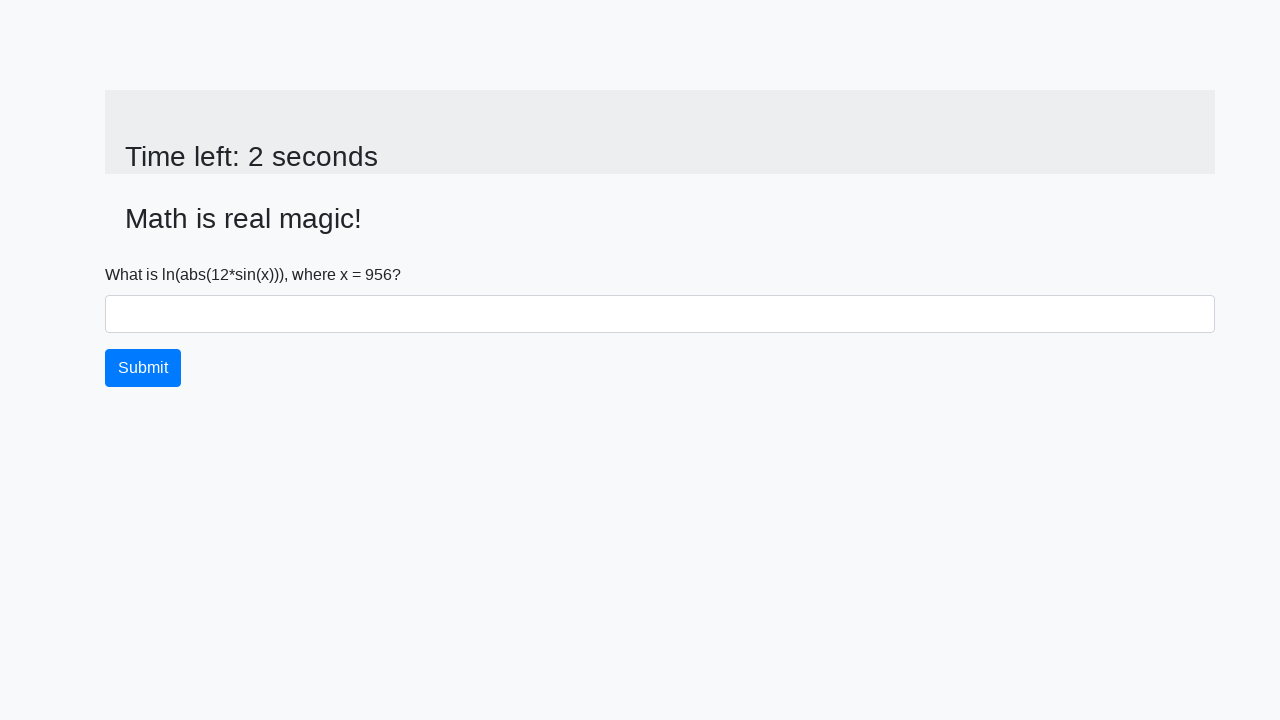

Retrieved input value: 956
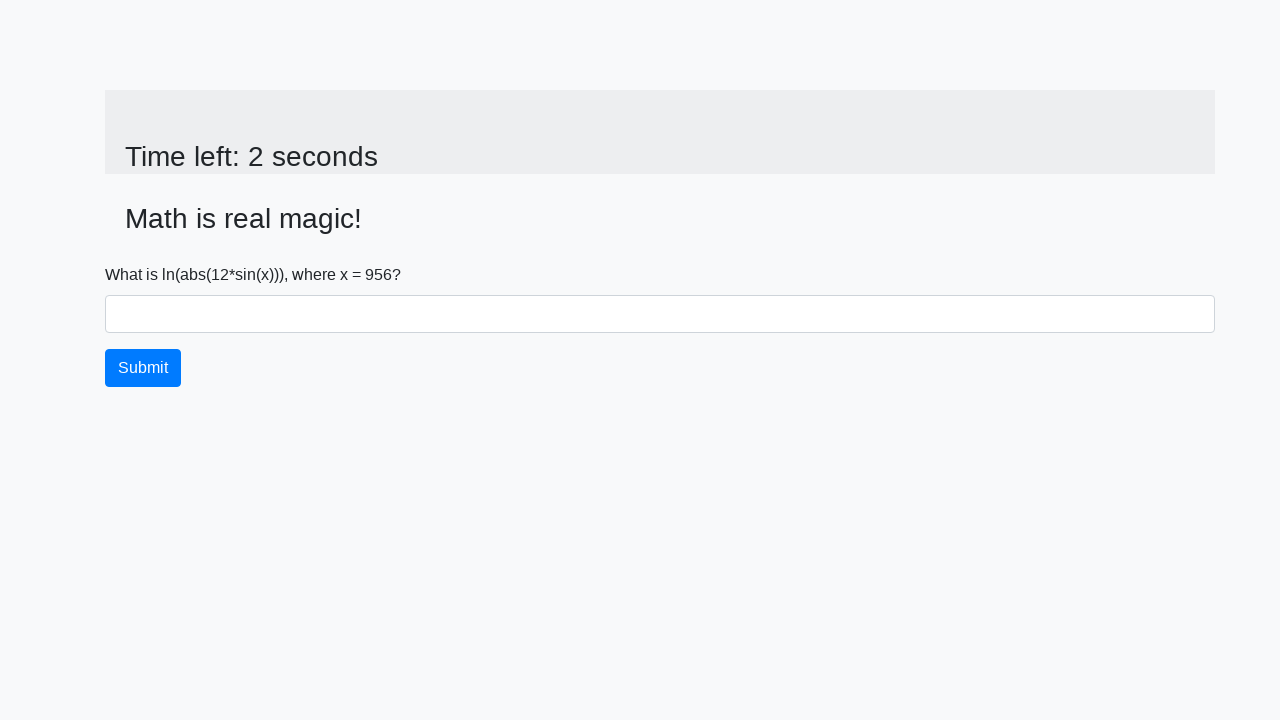

Filled text input with calculated result on input[name='text']
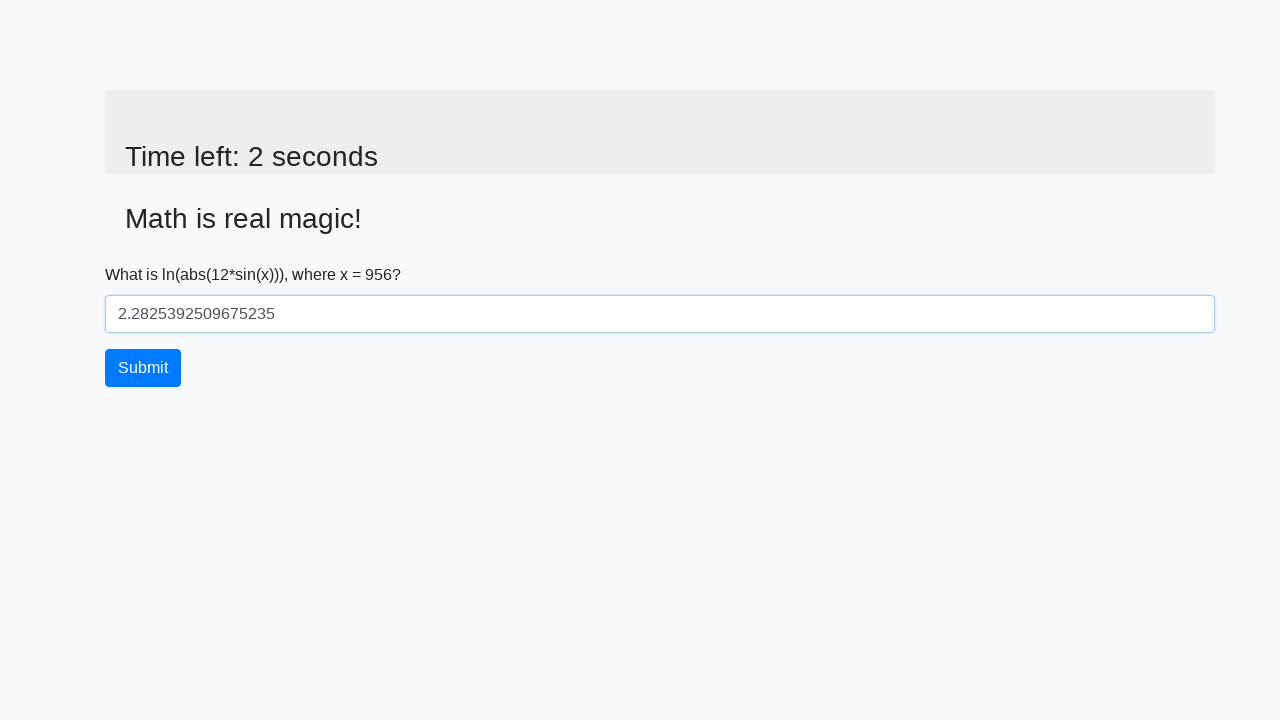

Clicked submit button at (143, 368) on button.btn
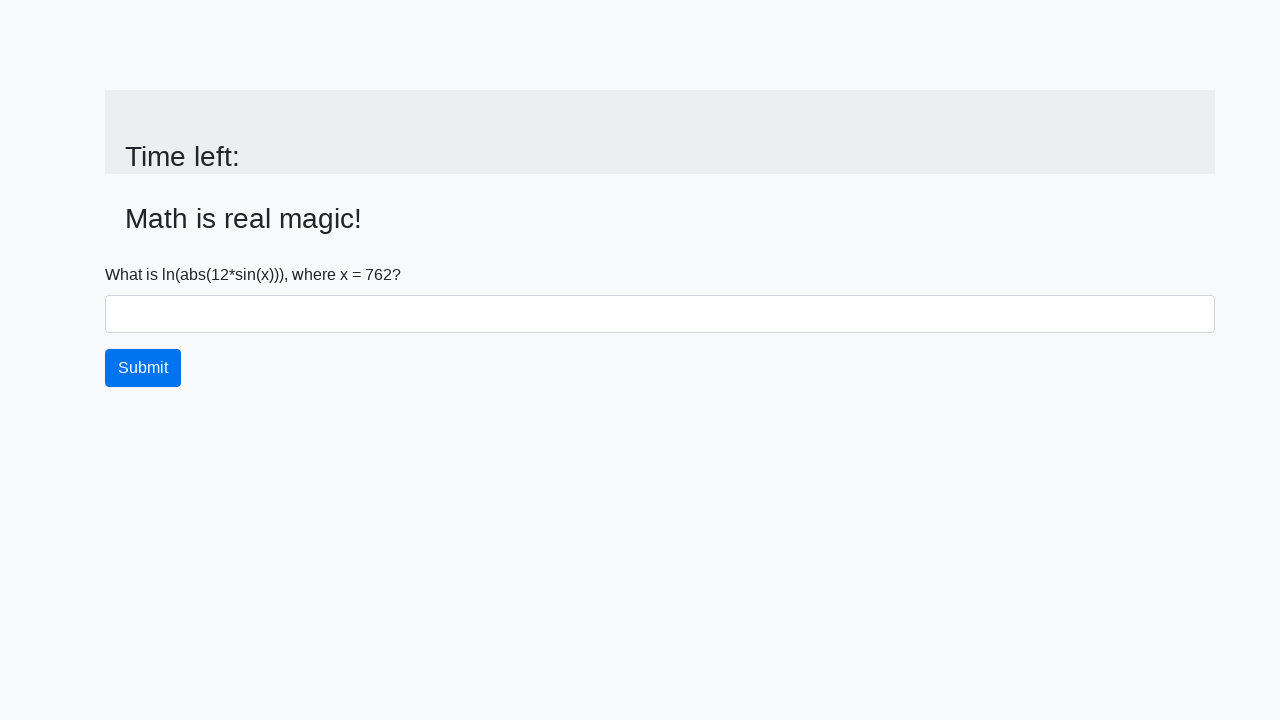

Waited for result to process
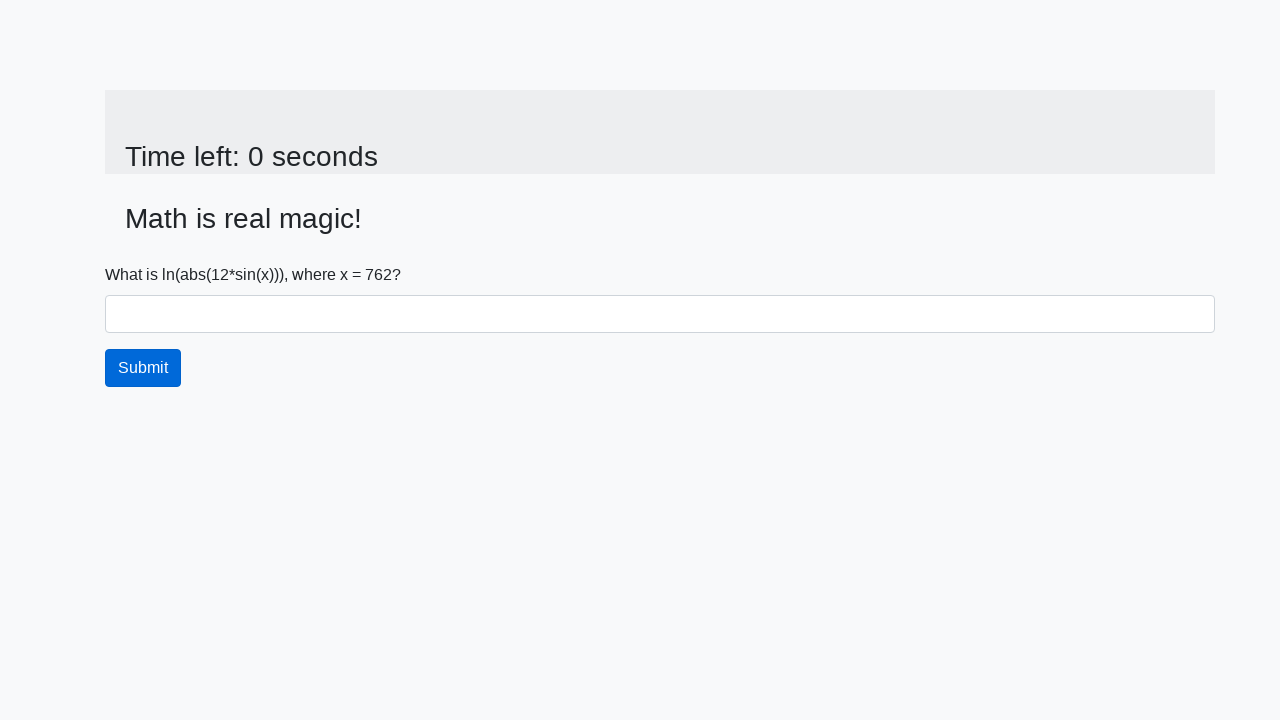

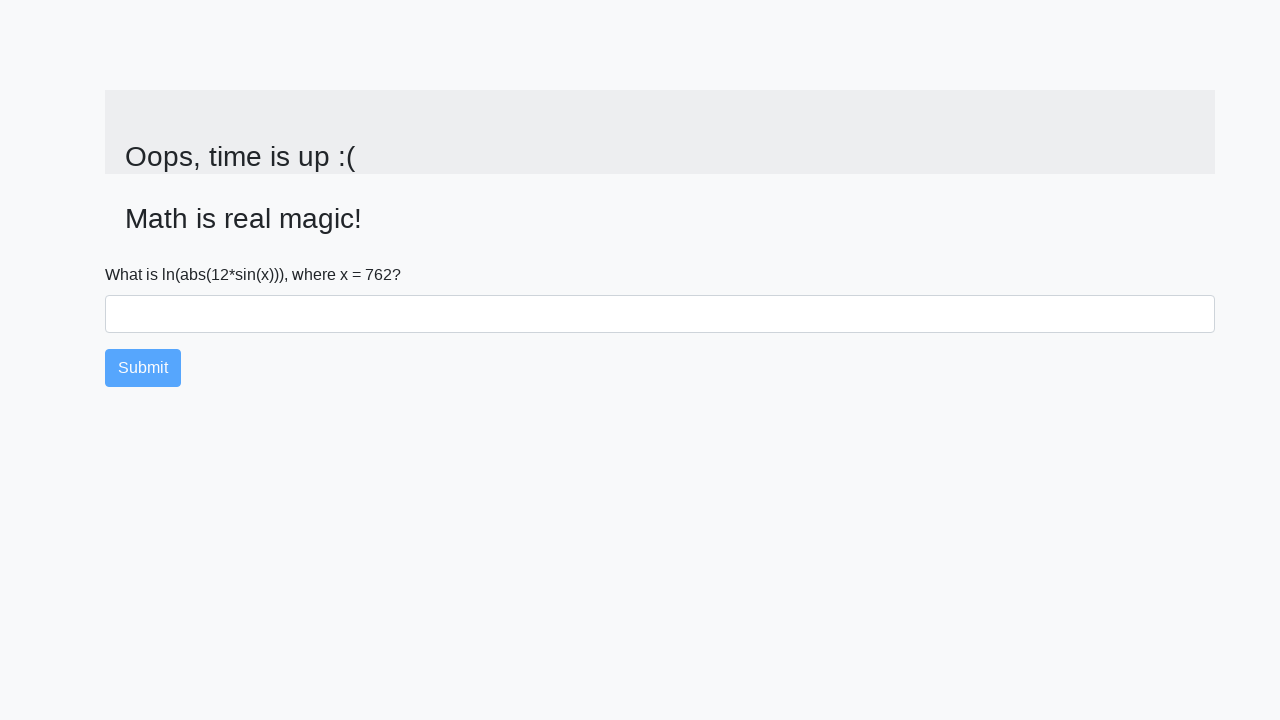